Tests sorting a data table with attributes in ascending order by clicking the dues column header using class selector

Starting URL: http://the-internet.herokuapp.com/tables

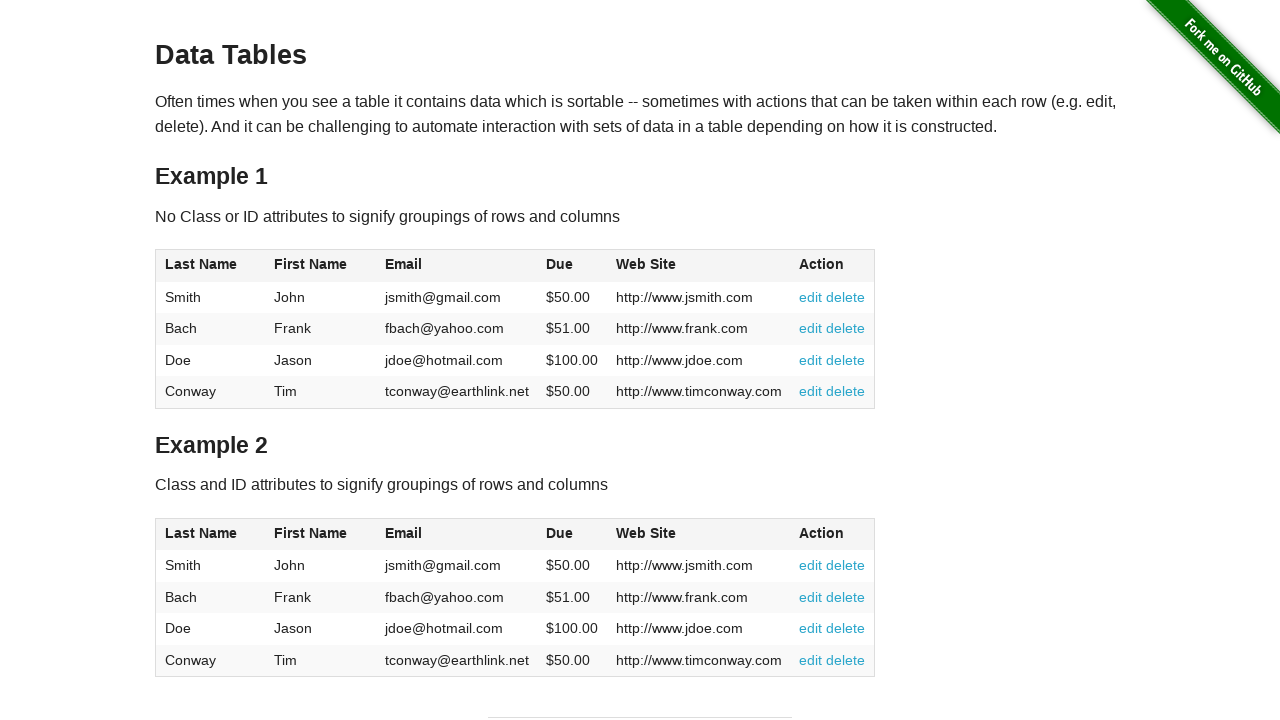

Clicked dues column header to sort in ascending order at (560, 533) on #table2 thead .dues
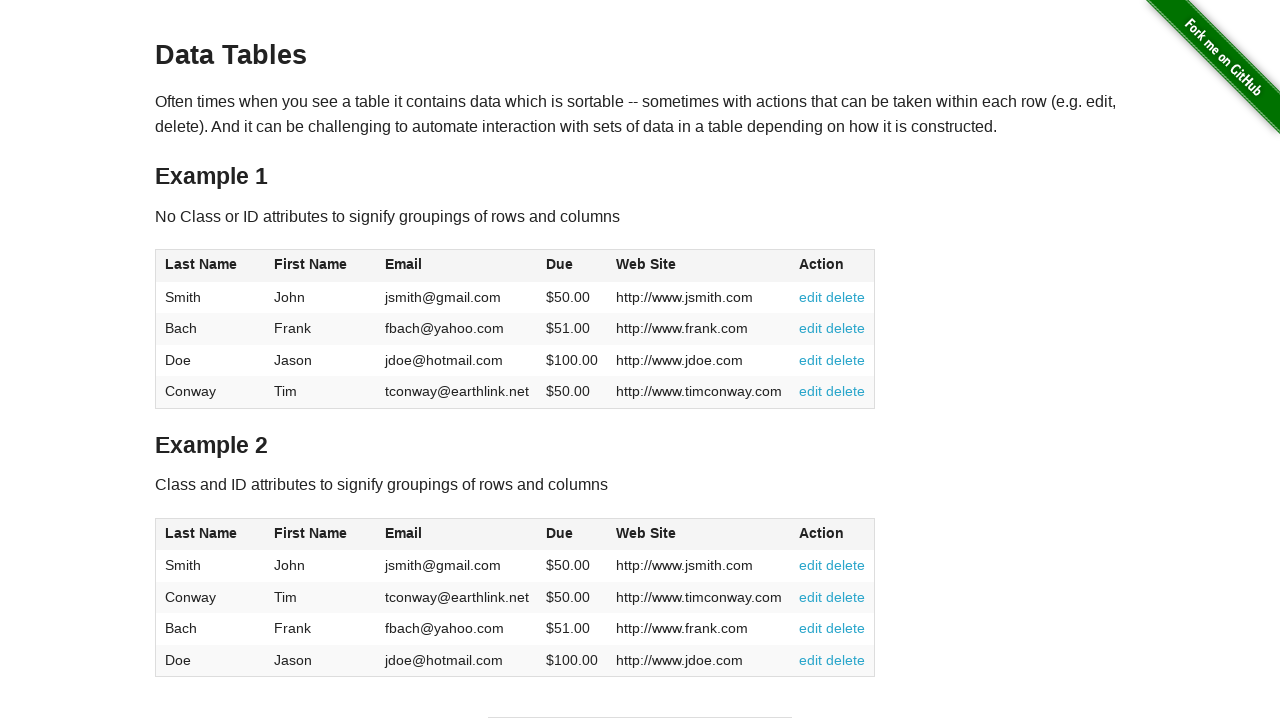

Table data sorted and displayed in ascending order by dues
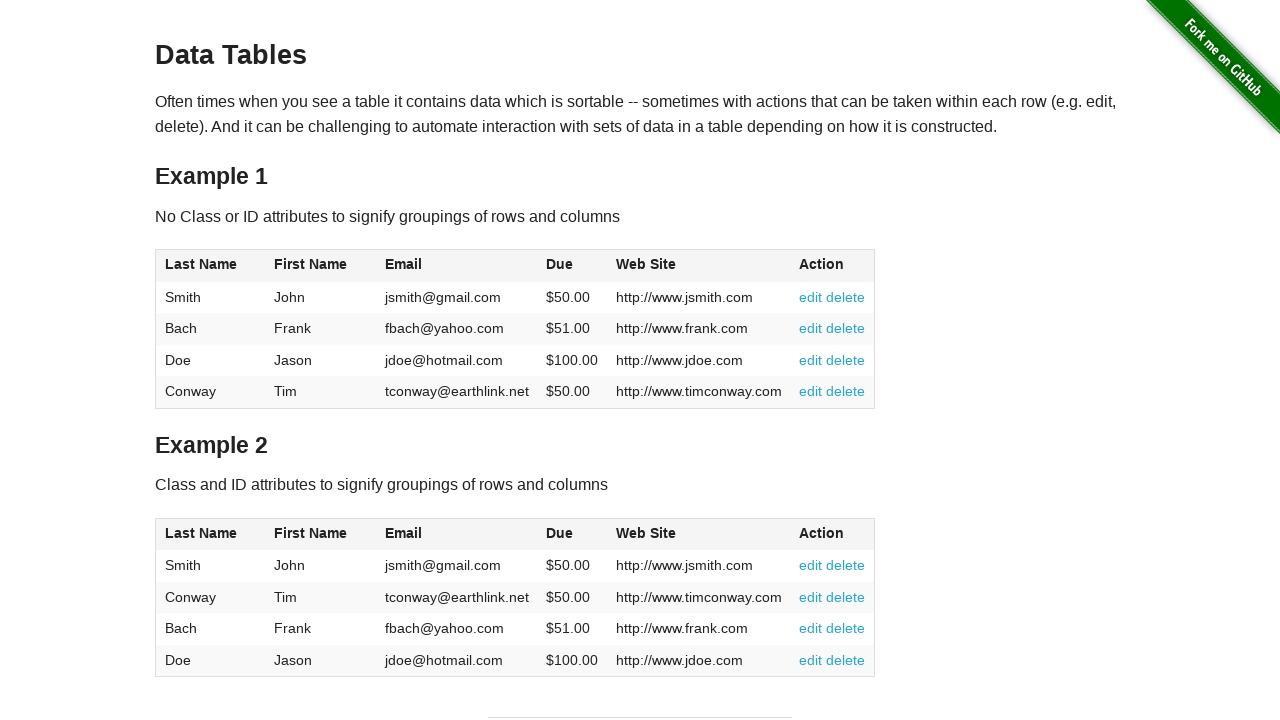

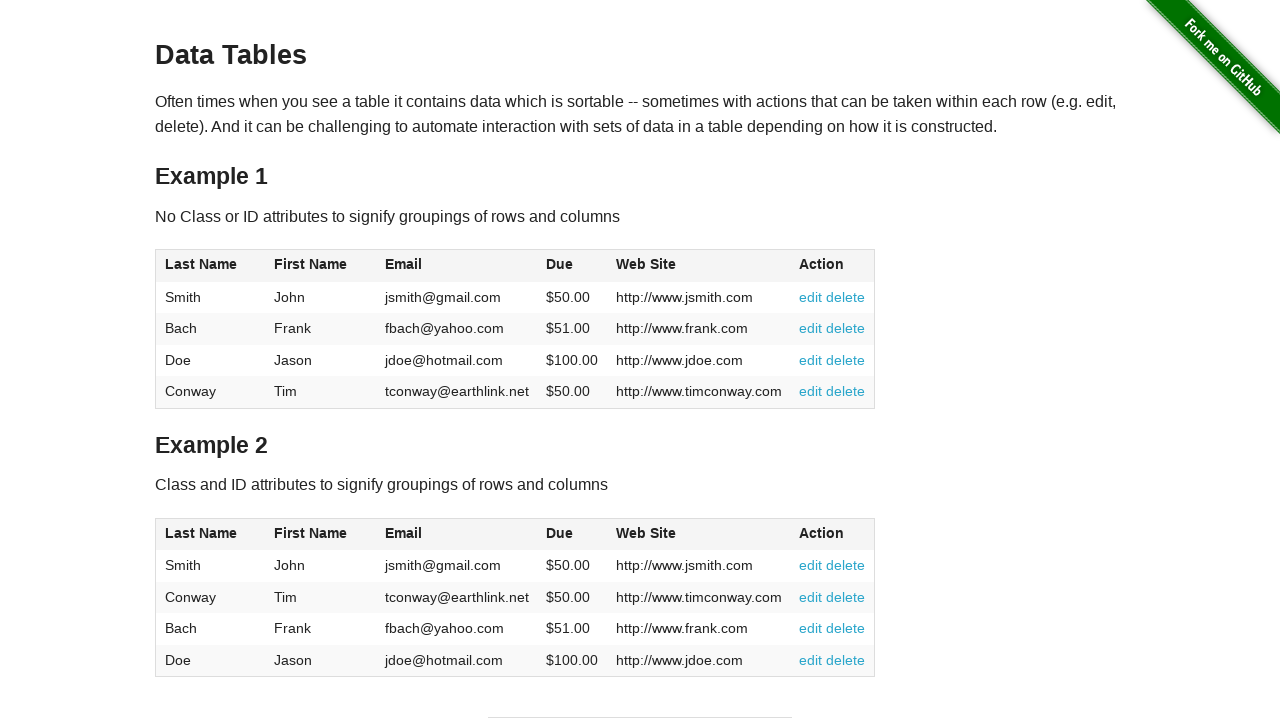